Navigates to DuckDuckGo homepage and verifies the page loads

Starting URL: https://www.duckduckgo.com

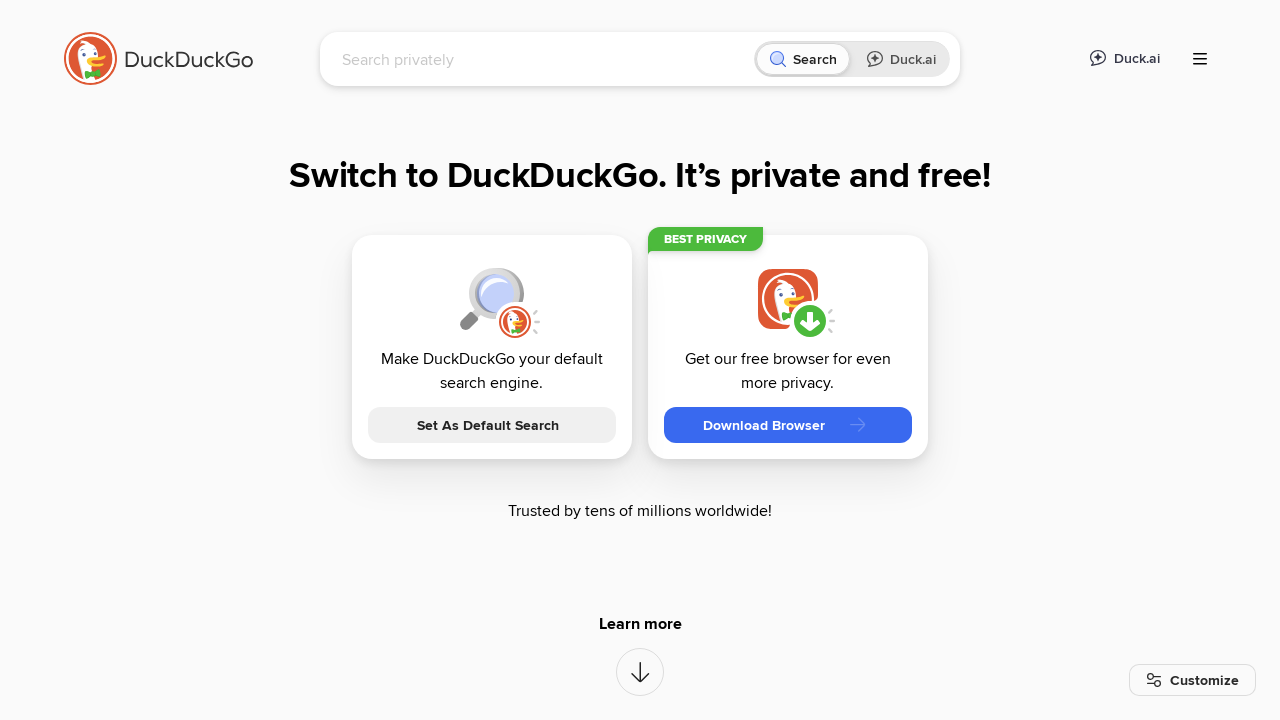

DuckDuckGo homepage loaded (domcontentloaded)
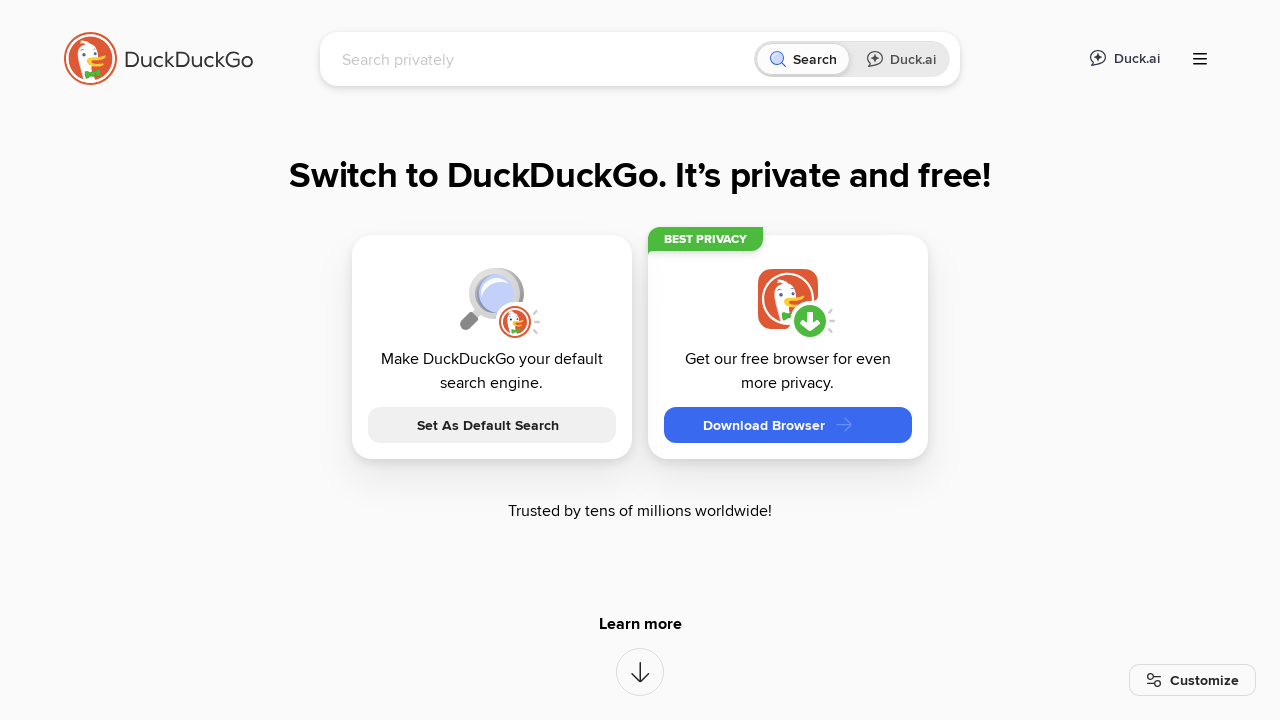

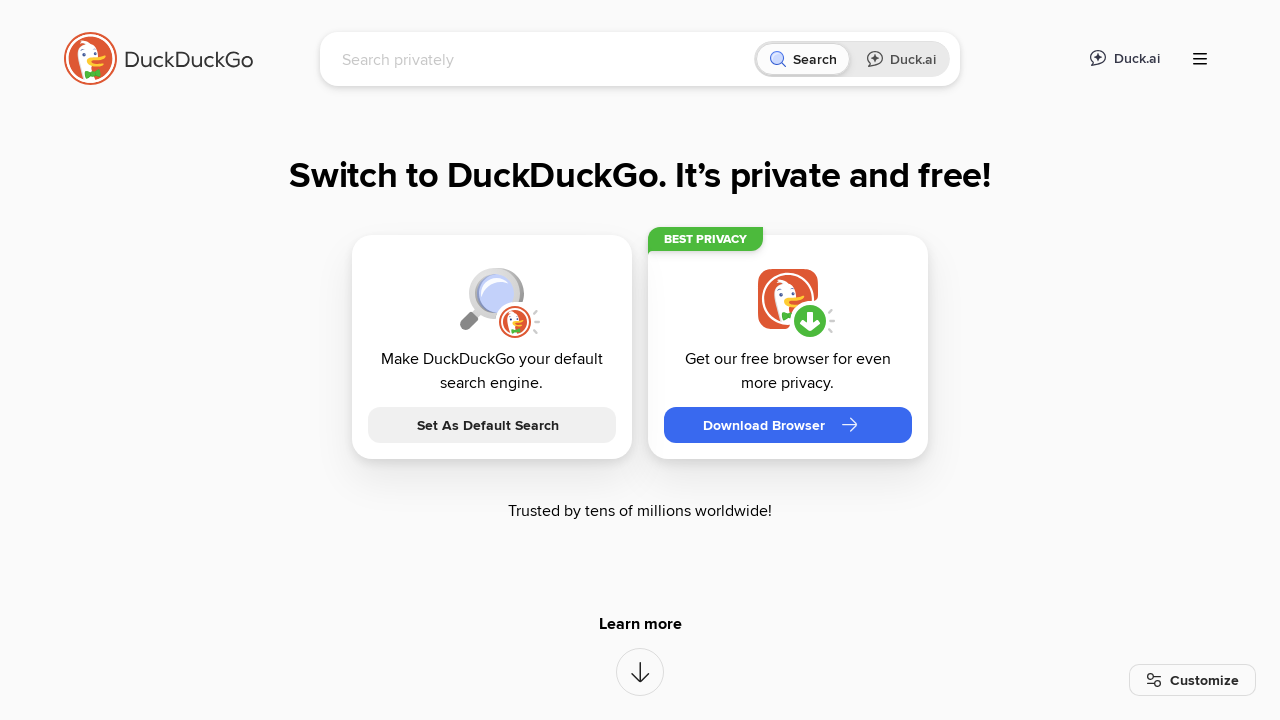